Navigates to the SafeSpace live occupancy display page for SOVI and waits for the page to load

Starting URL: https://app.safespace.io/api/display/live-occupancy/15da3cfa?view=percent

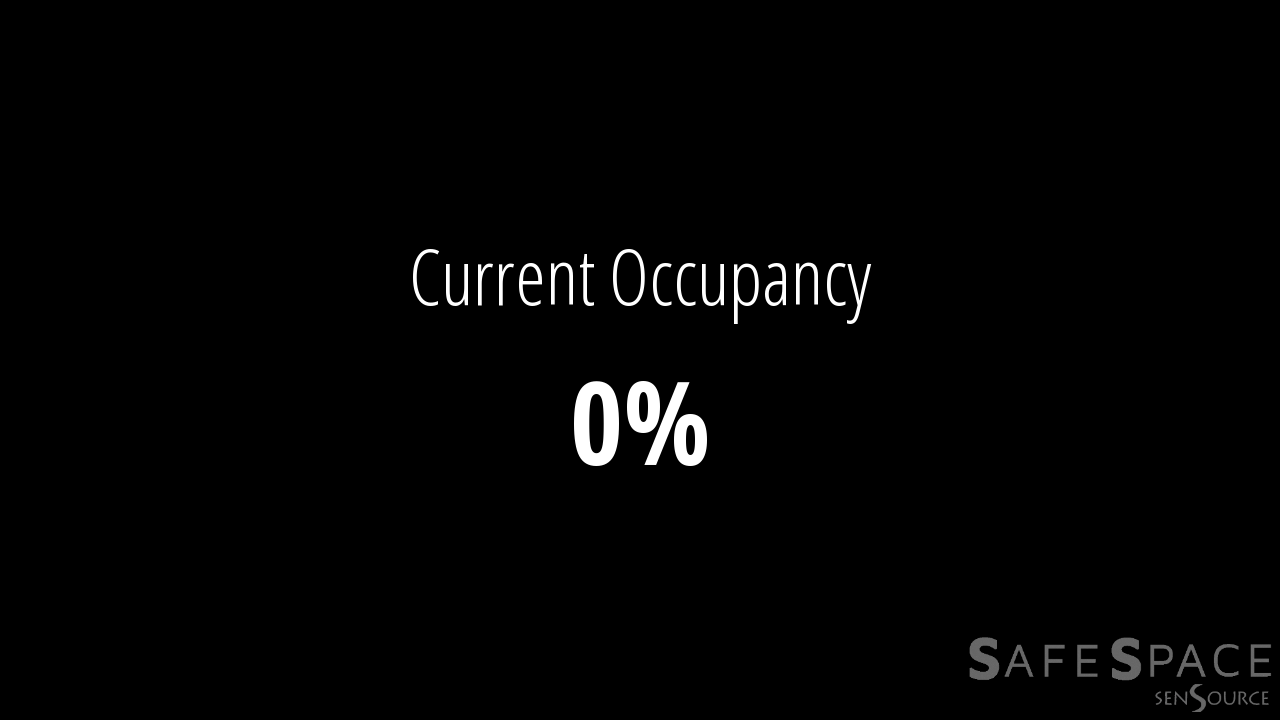

Navigated to SafeSpace live occupancy display page for SOVI
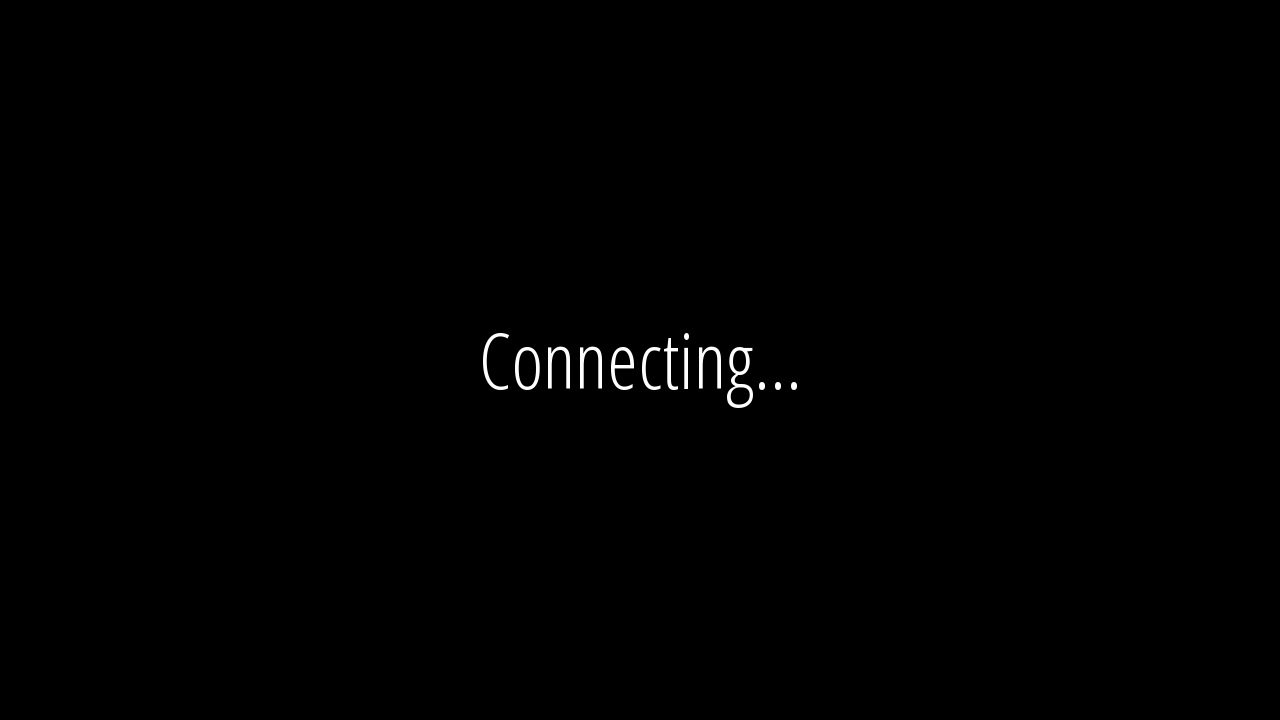

Page content fully loaded - network idle state reached
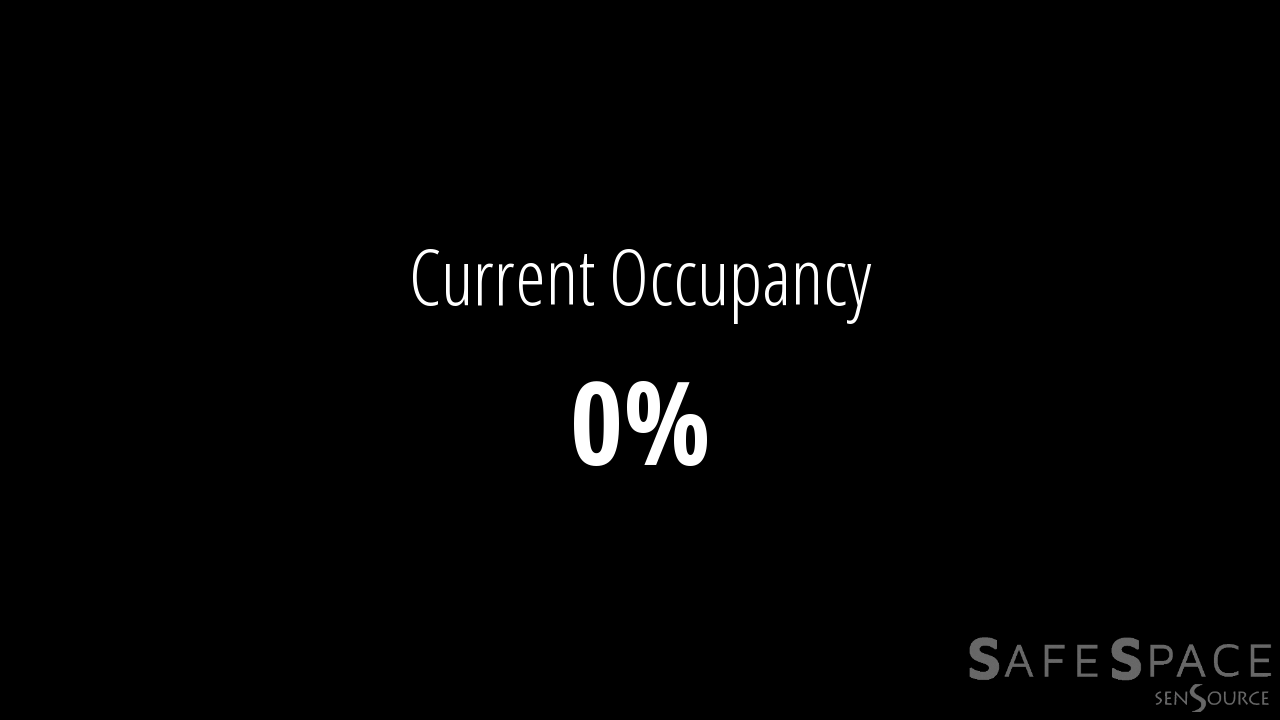

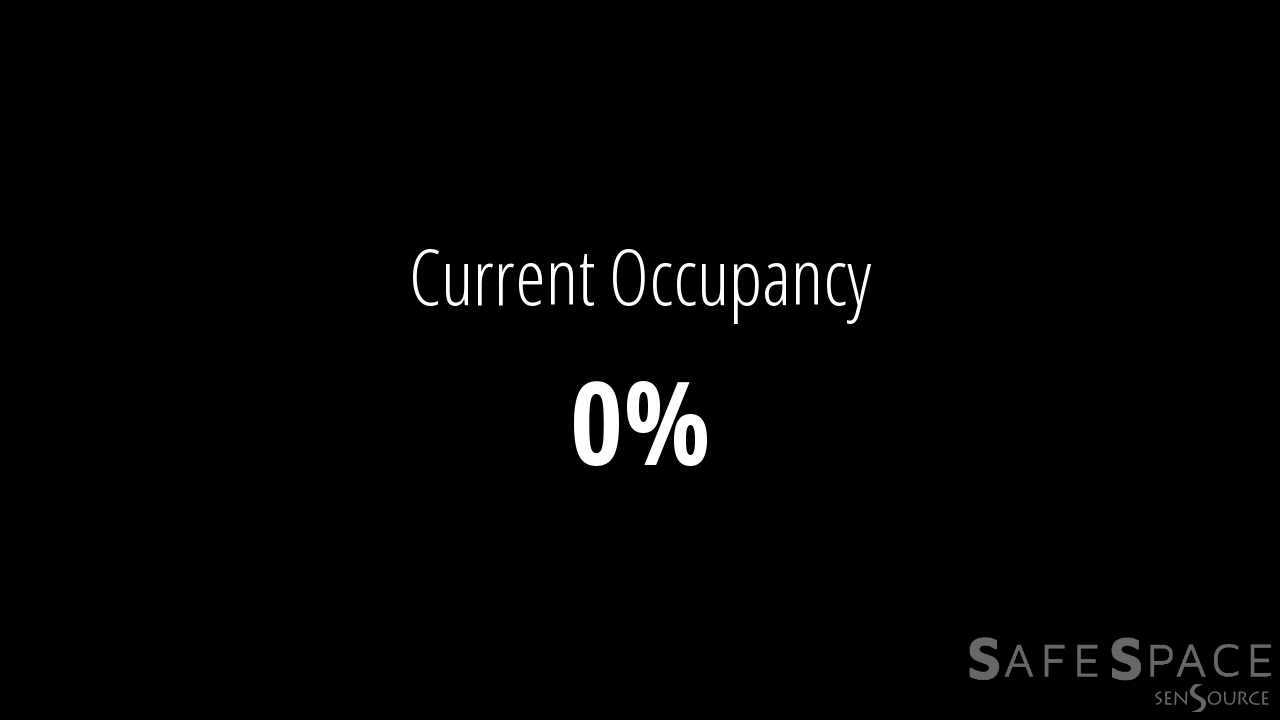